Tests horizontal slider by navigating to the page and pressing arrow keys to move the slider to a specific value.

Starting URL: https://the-internet.herokuapp.com/

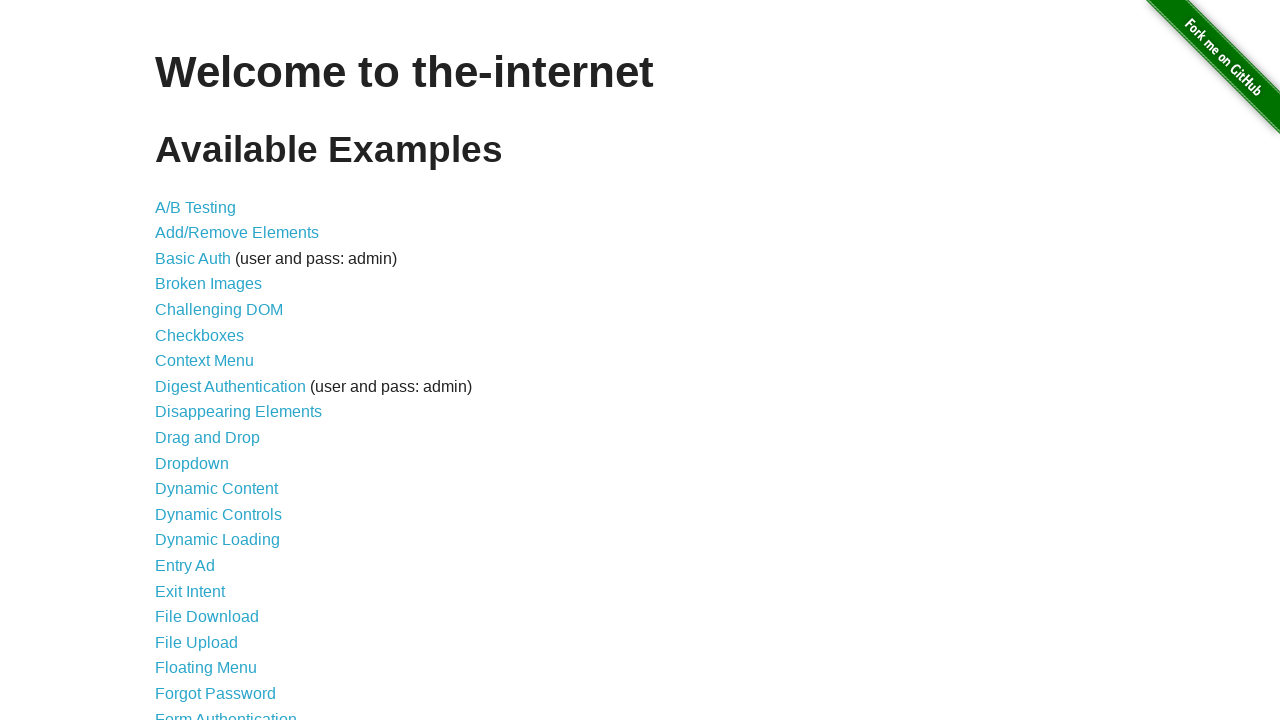

Clicked on Horizontal Slider link at (214, 361) on a:has-text('Horizontal Slider')
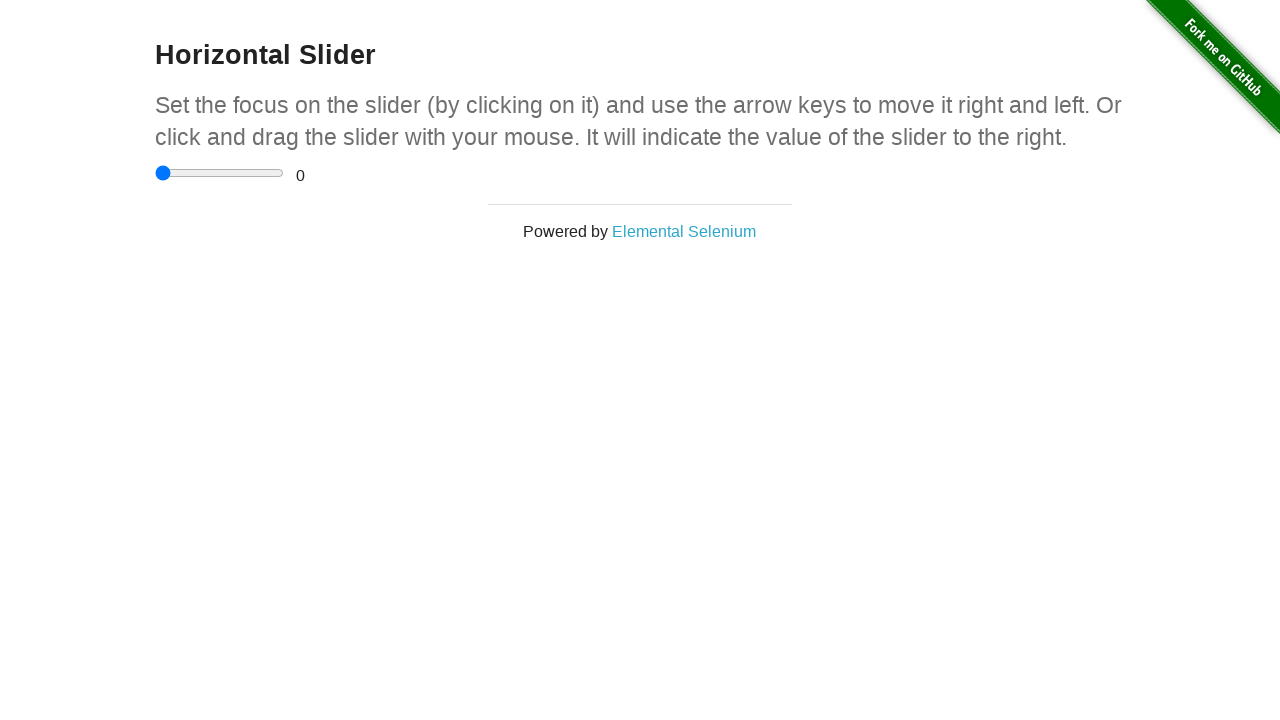

Horizontal slider element became visible
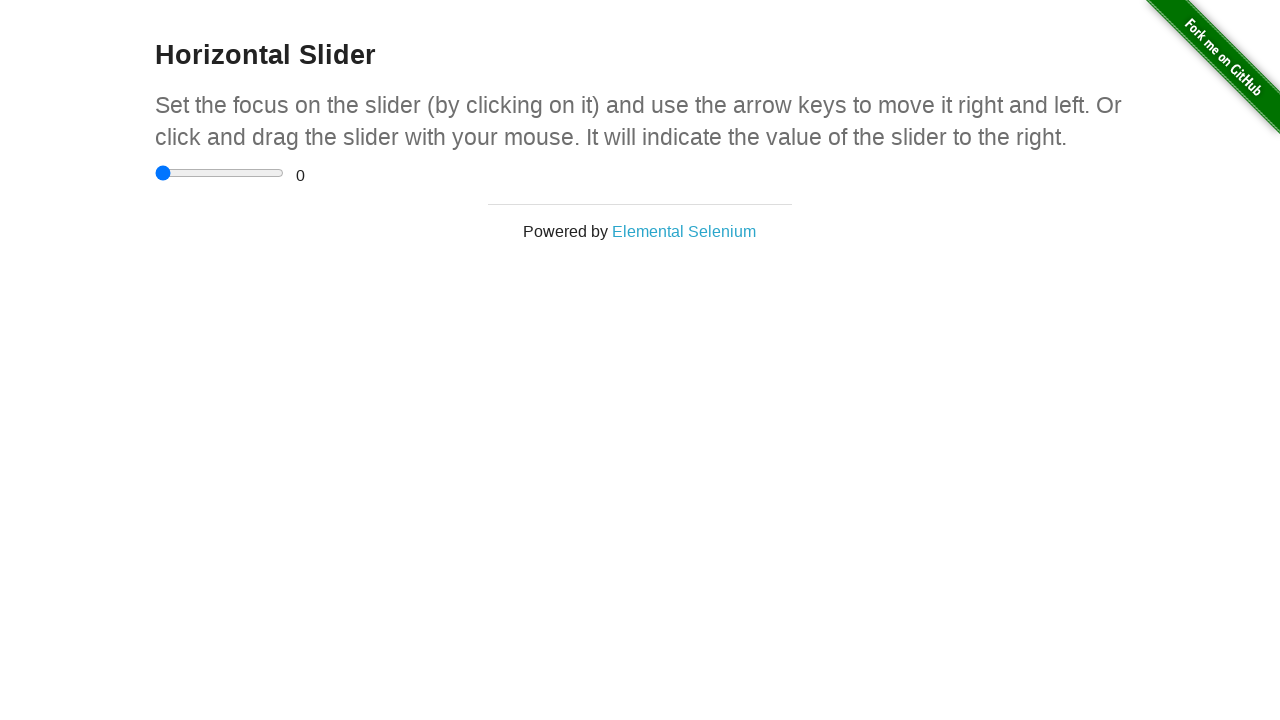

Pressed ArrowRight on slider (press 1 of 7) on input[type='range']
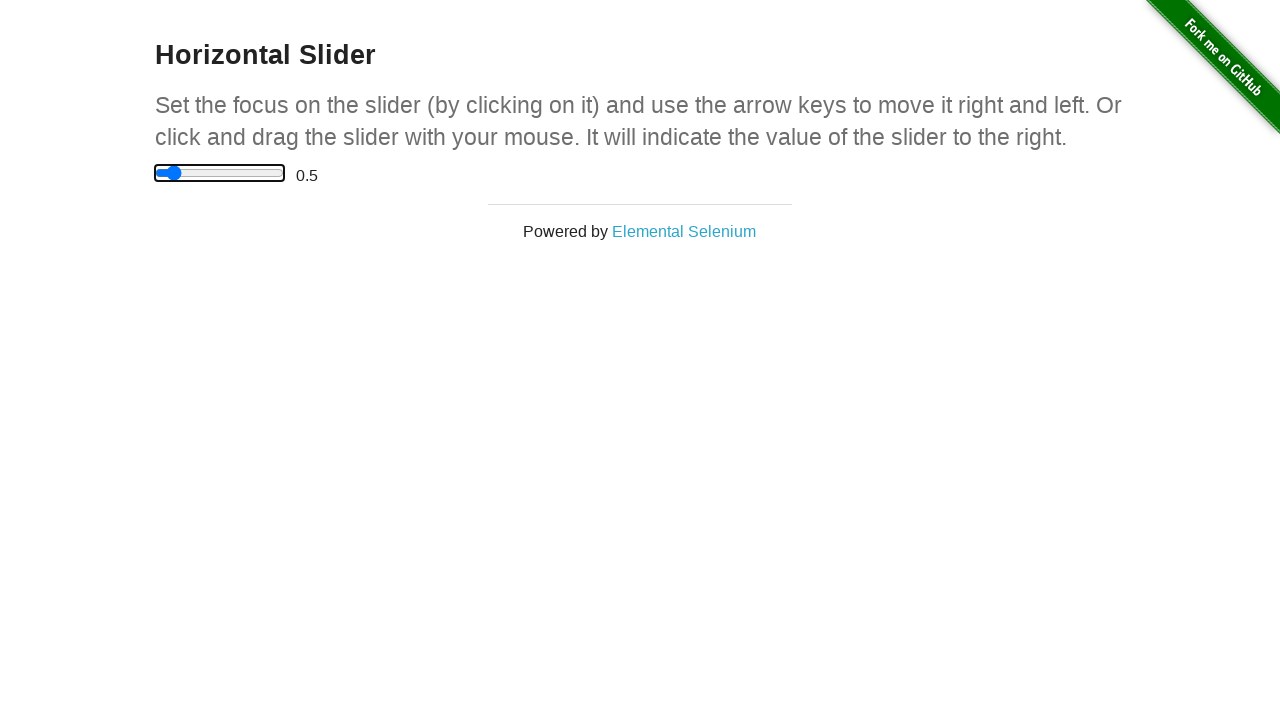

Pressed ArrowRight on slider (press 2 of 7) on input[type='range']
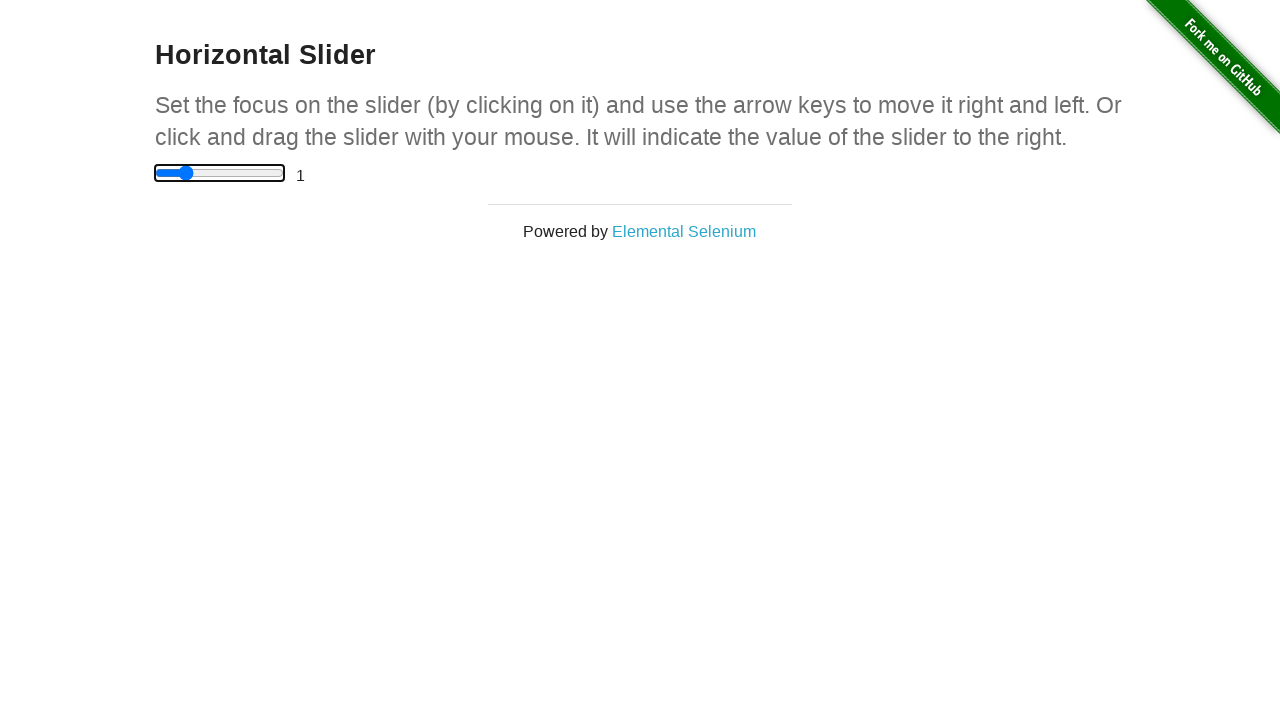

Pressed ArrowRight on slider (press 3 of 7) on input[type='range']
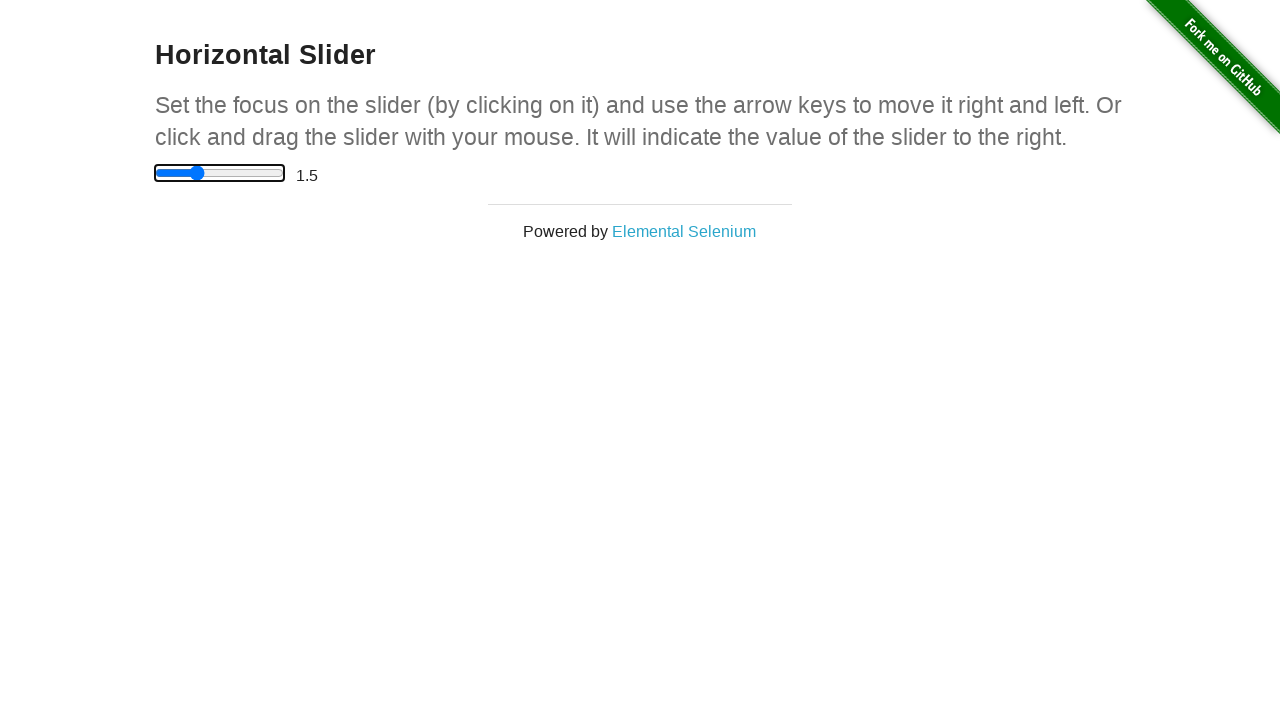

Pressed ArrowRight on slider (press 4 of 7) on input[type='range']
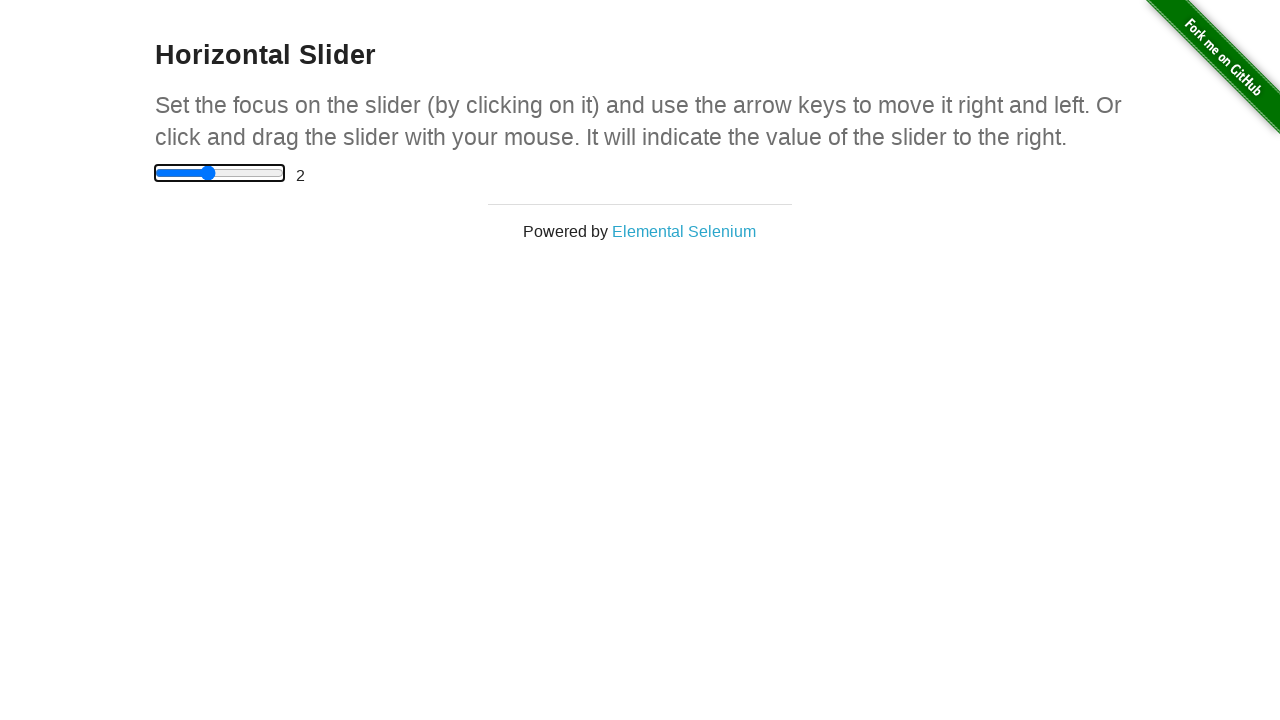

Pressed ArrowRight on slider (press 5 of 7) on input[type='range']
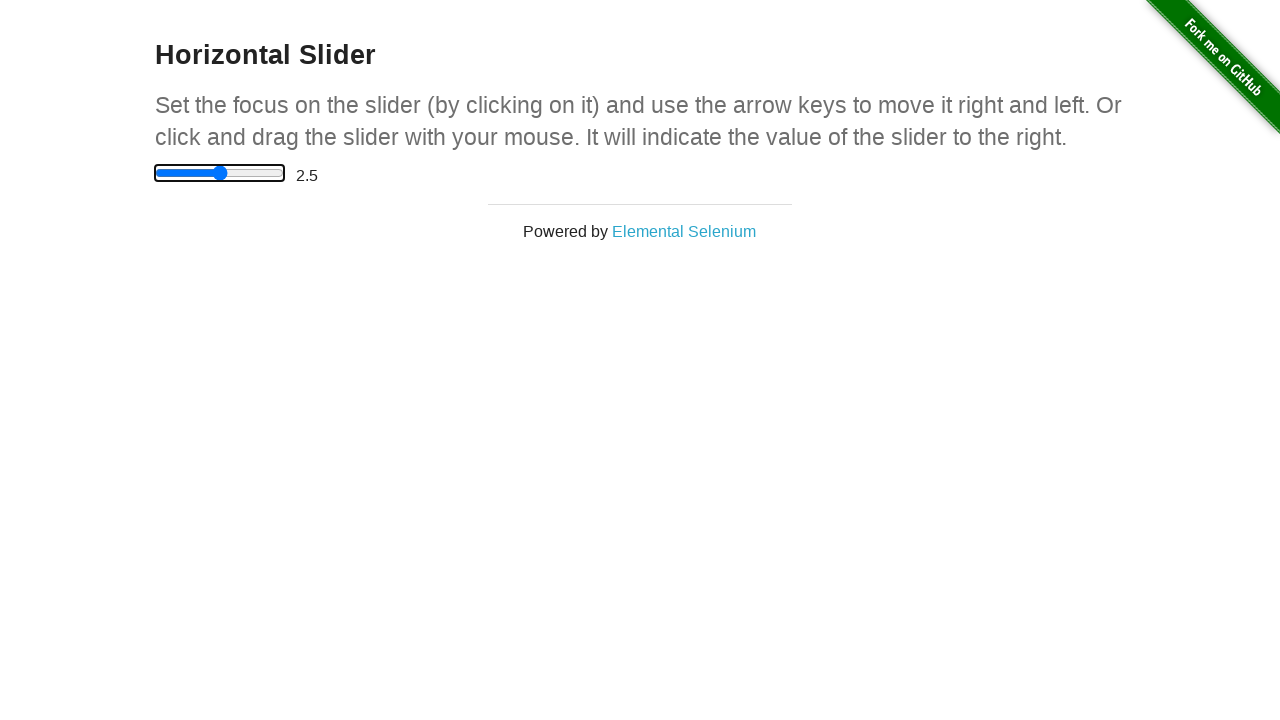

Pressed ArrowRight on slider (press 6 of 7) on input[type='range']
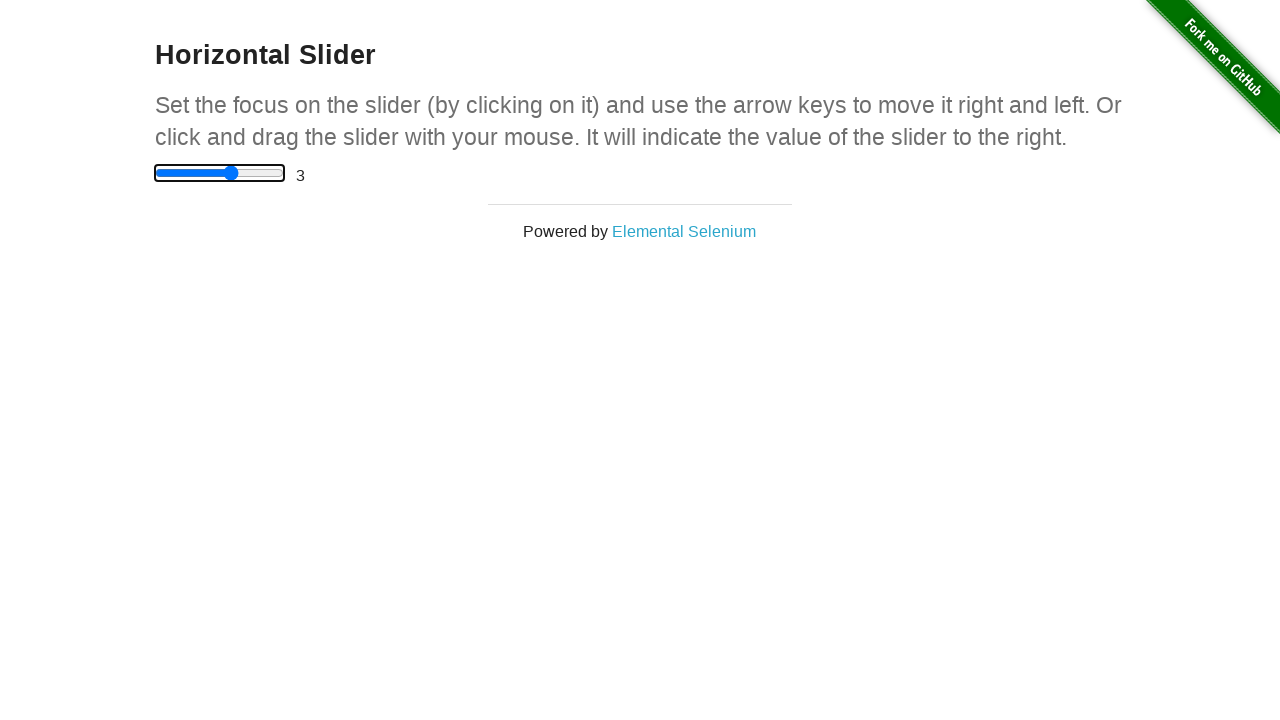

Pressed ArrowRight on slider (press 7 of 7) on input[type='range']
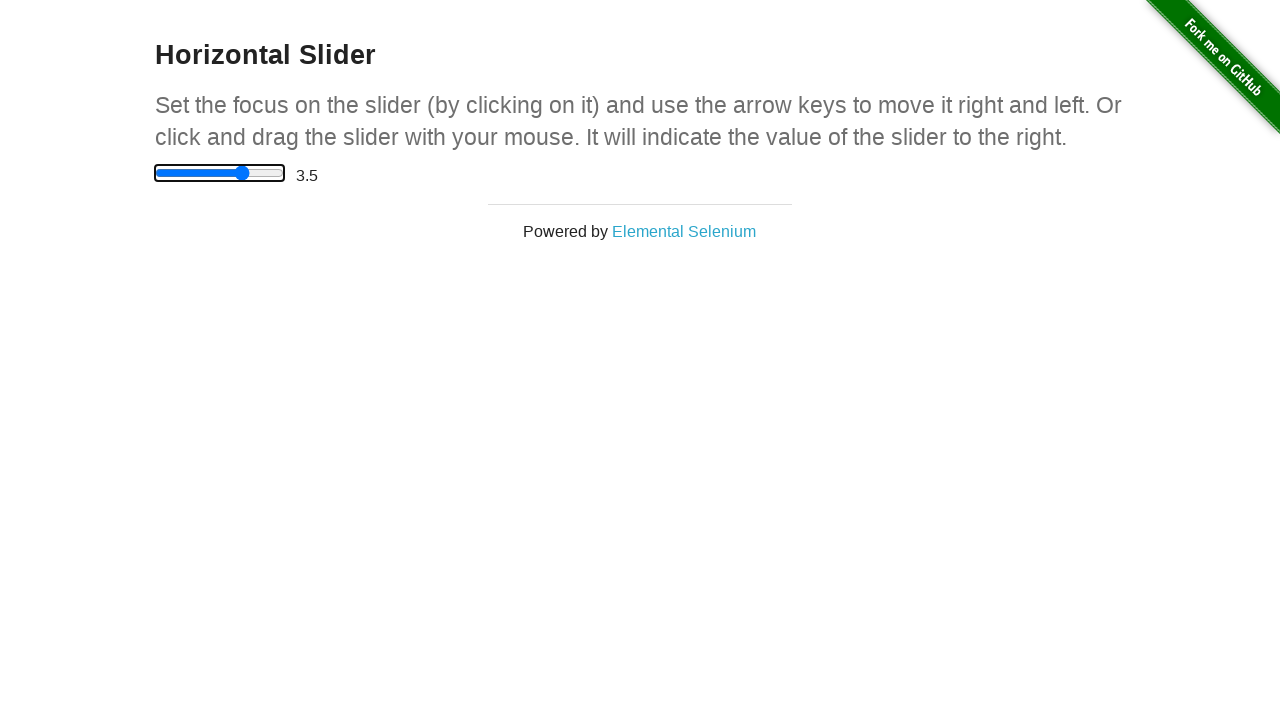

Verified slider value display element is present
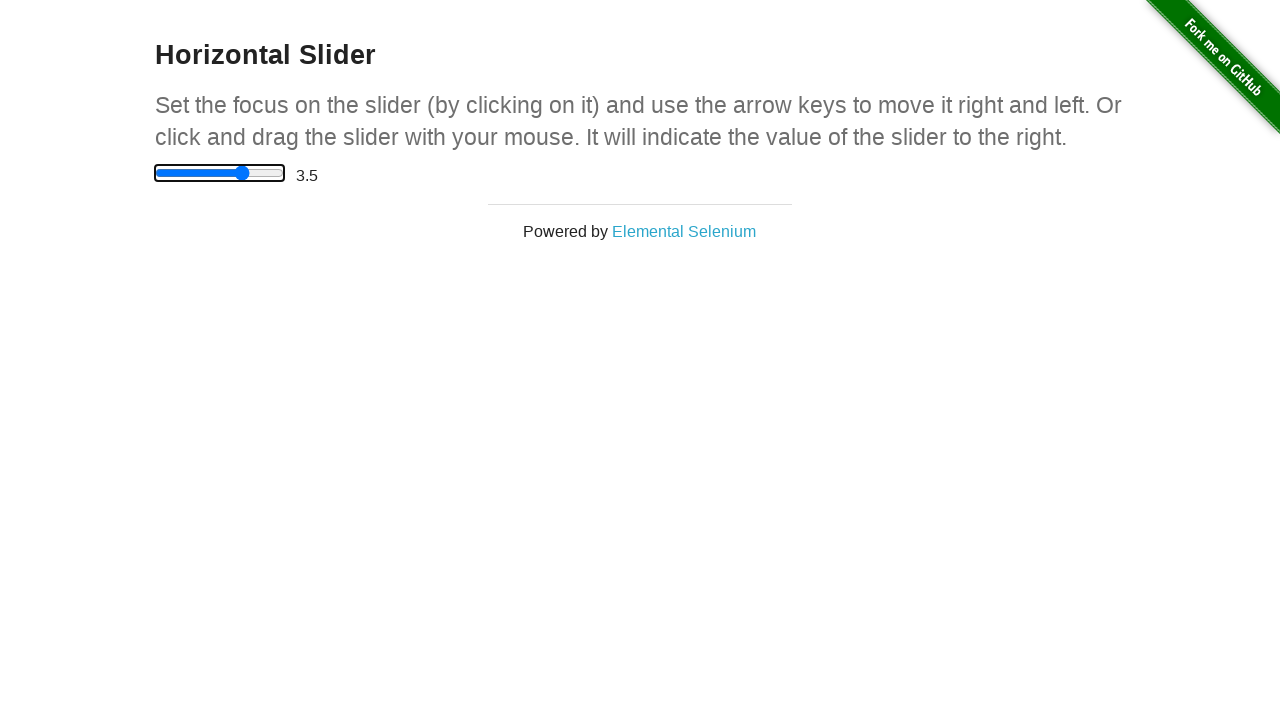

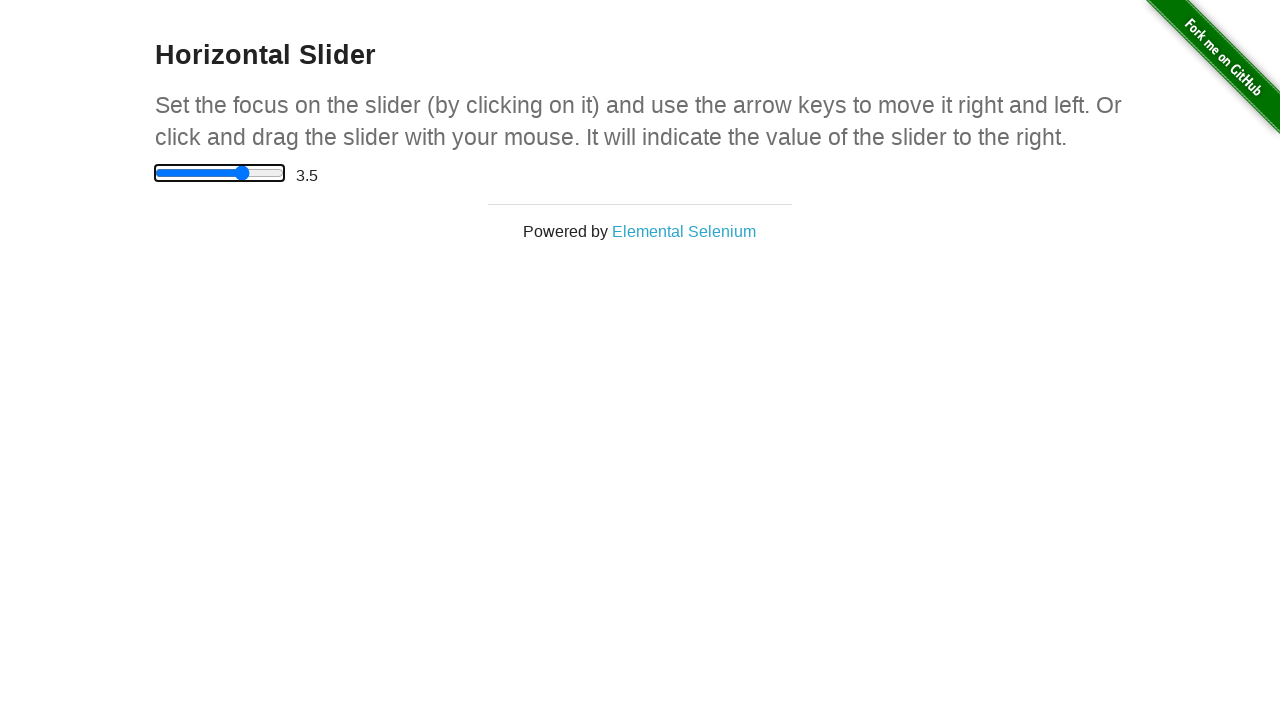